Tests context menu by navigating to the page and right-clicking on the hot-spot element to trigger a dialog

Starting URL: https://the-internet.herokuapp.com

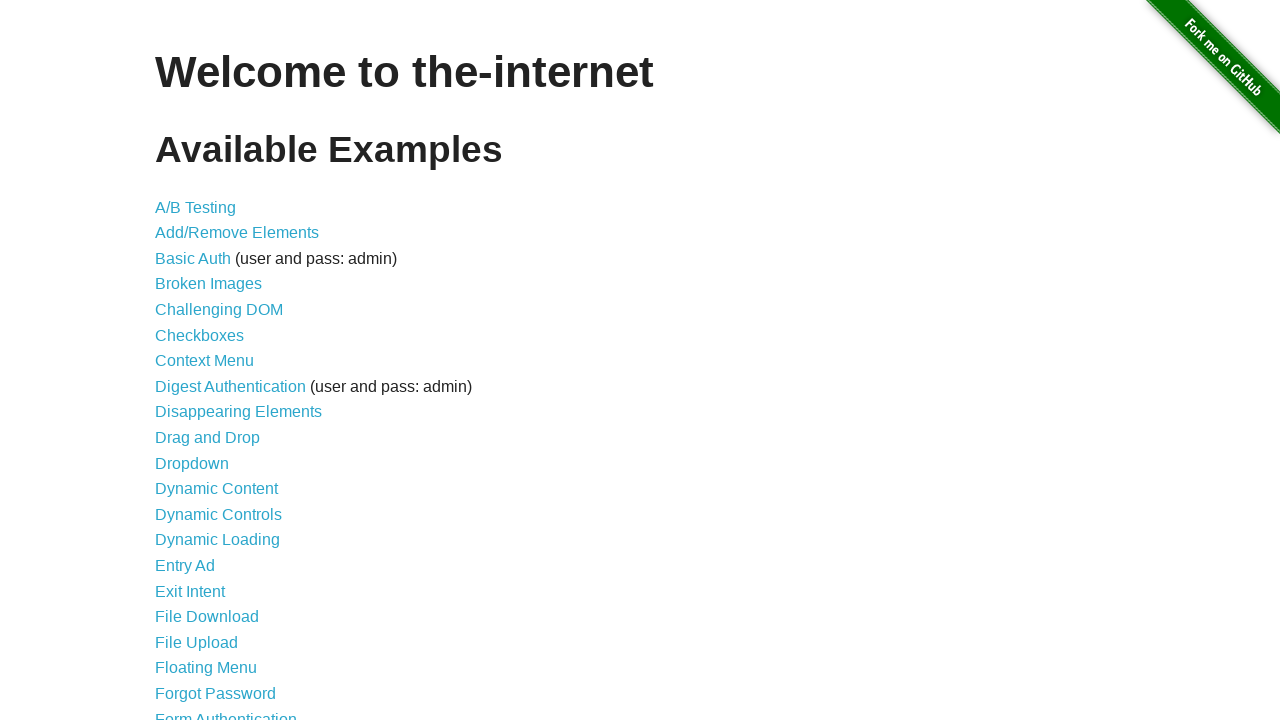

Clicked on 'Context Menu' link to navigate to the context menu page at (204, 361) on internal:role=link[name="Context Menu"i]
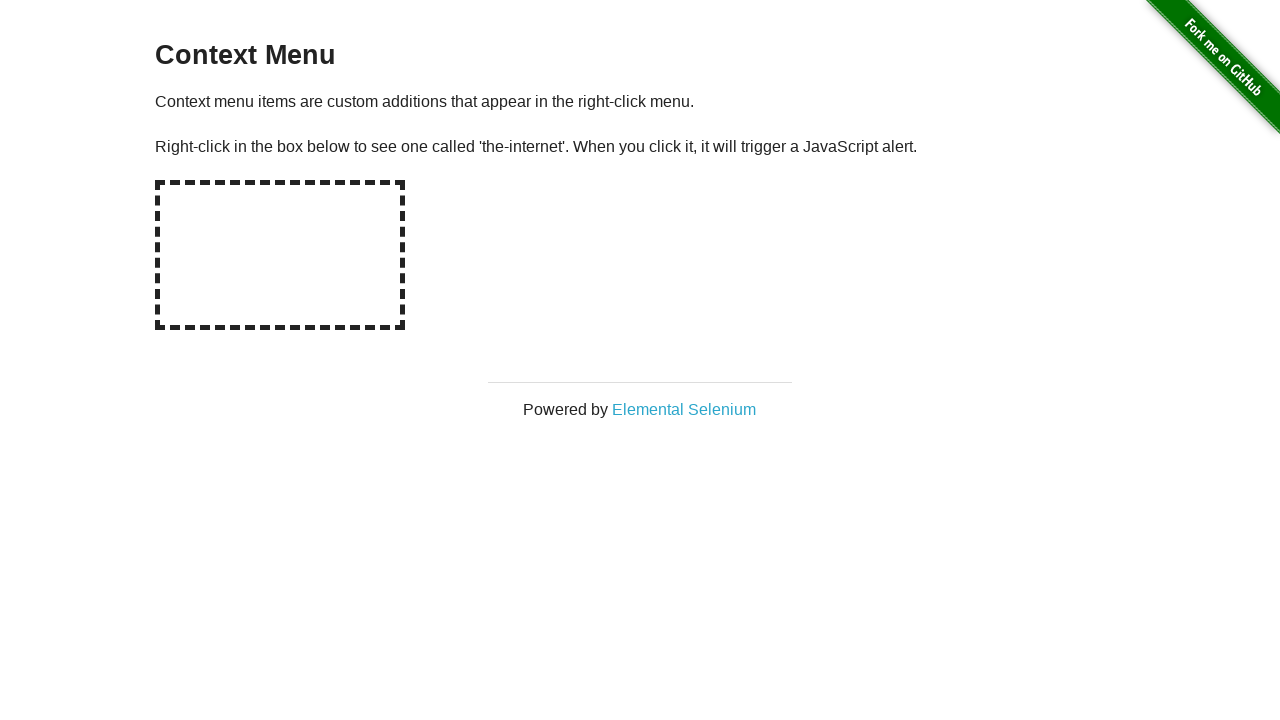

Set up dialog handler to automatically accept alerts
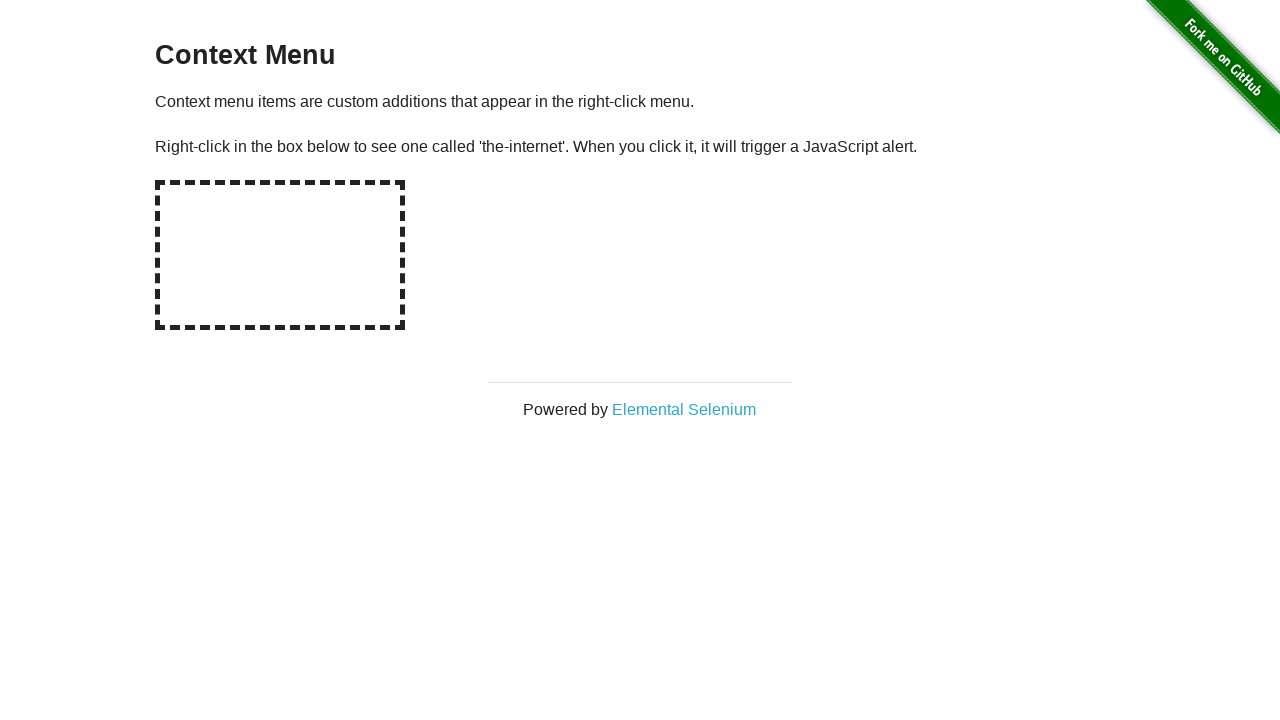

Right-clicked on the hot-spot element to trigger context menu and dialog at (280, 255) on #hot-spot
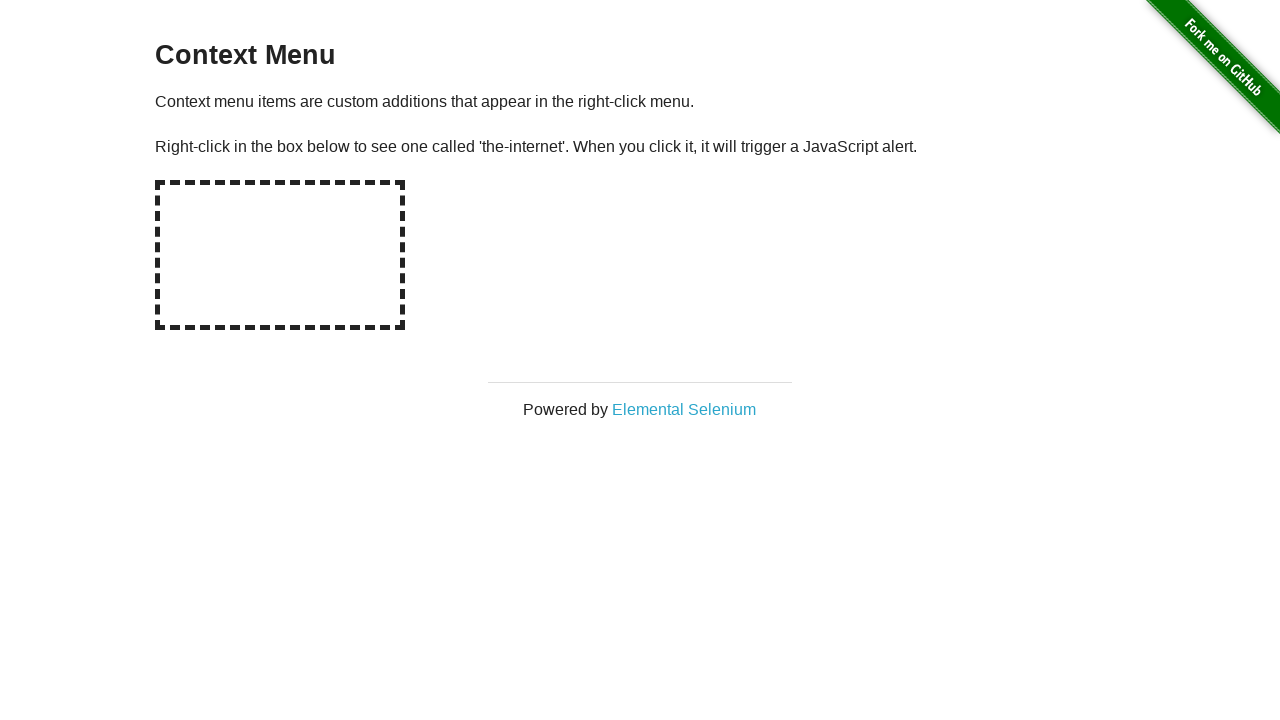

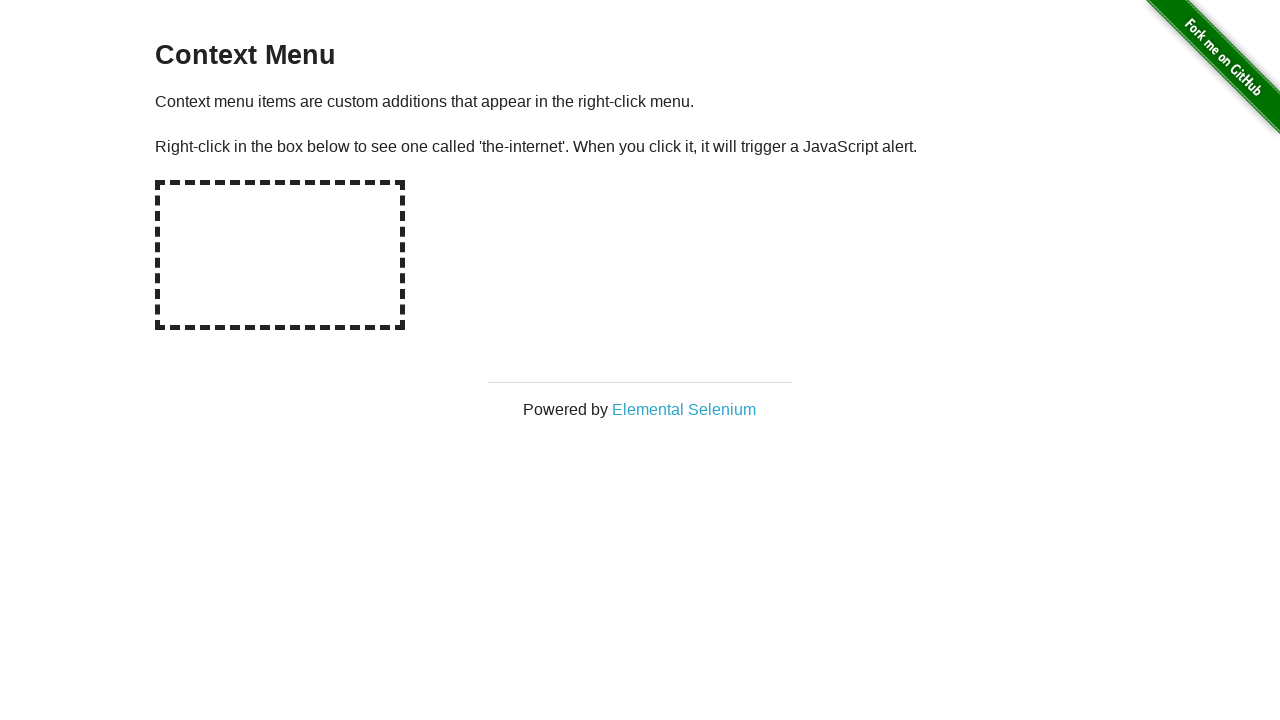